Tests e-commerce functionality by adding a featured item to cart and verifying it appears in the cart page

Starting URL: http://automationexercise.com

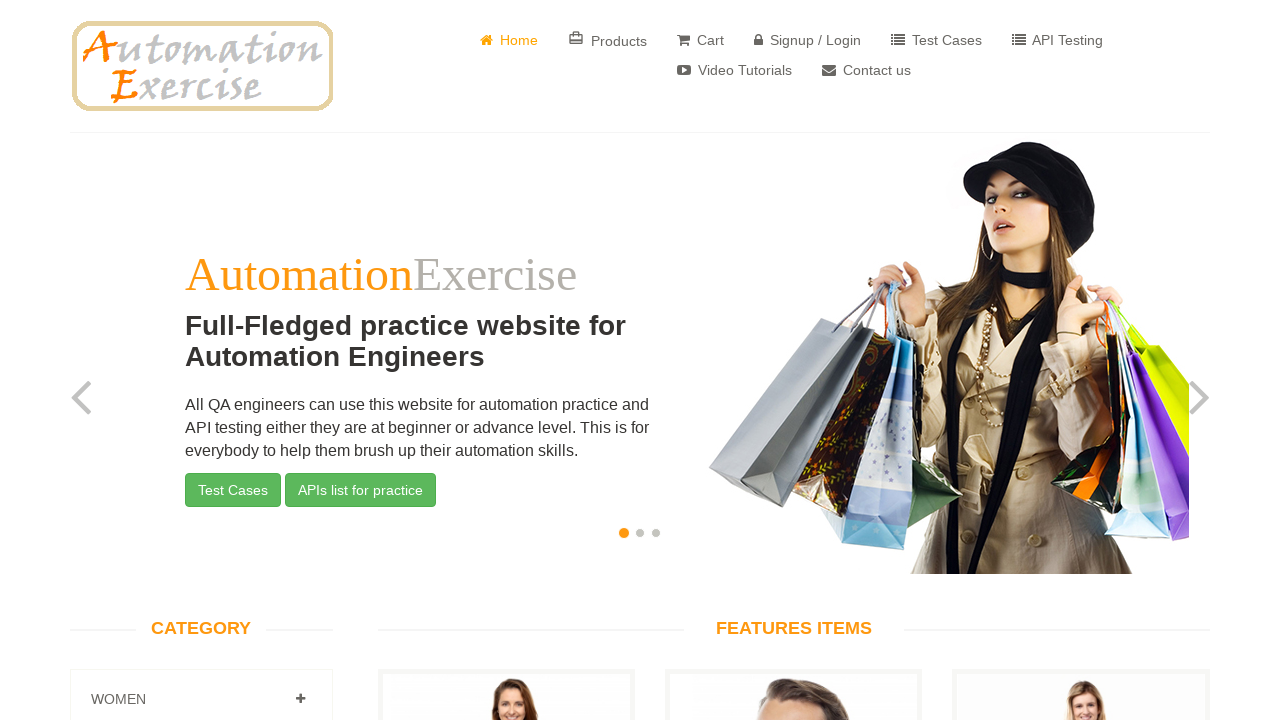

Waited for 'Featured Items' section to be visible
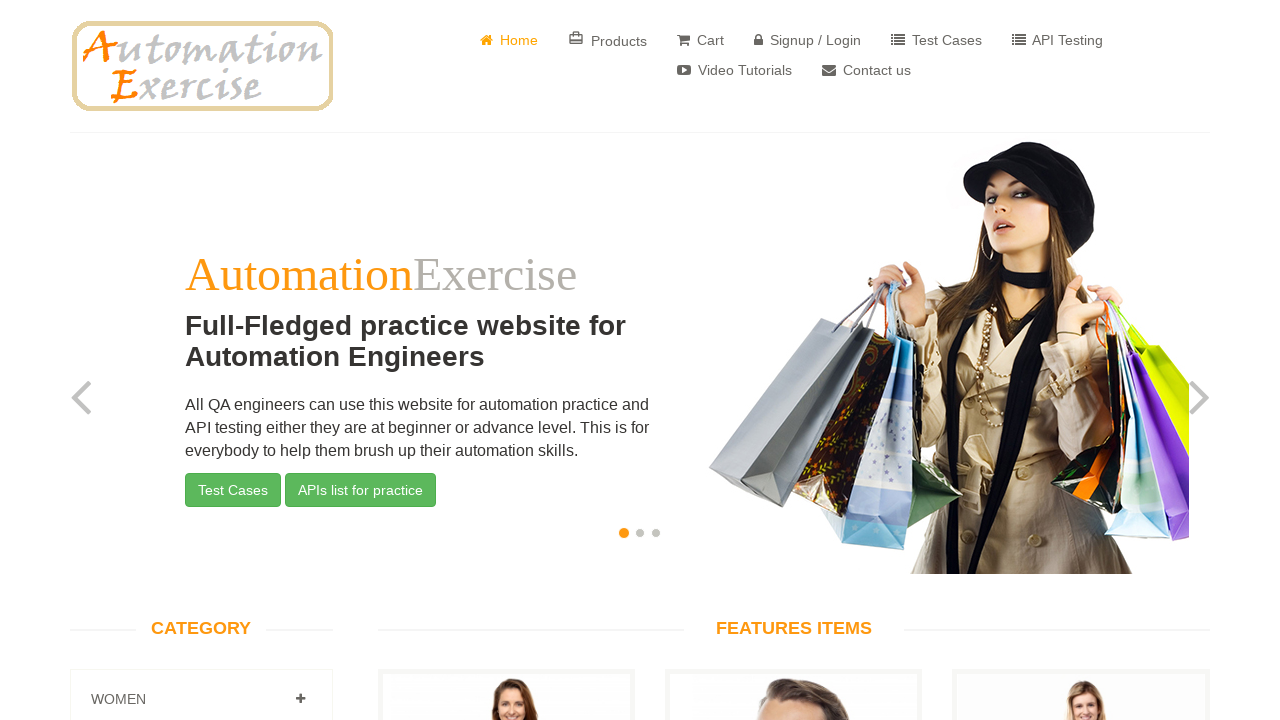

Clicked the first 'Add to cart' button for a featured item at (506, 361) on (//button[text()='Add to cart'] | //a[text()='Add to cart'])[1]
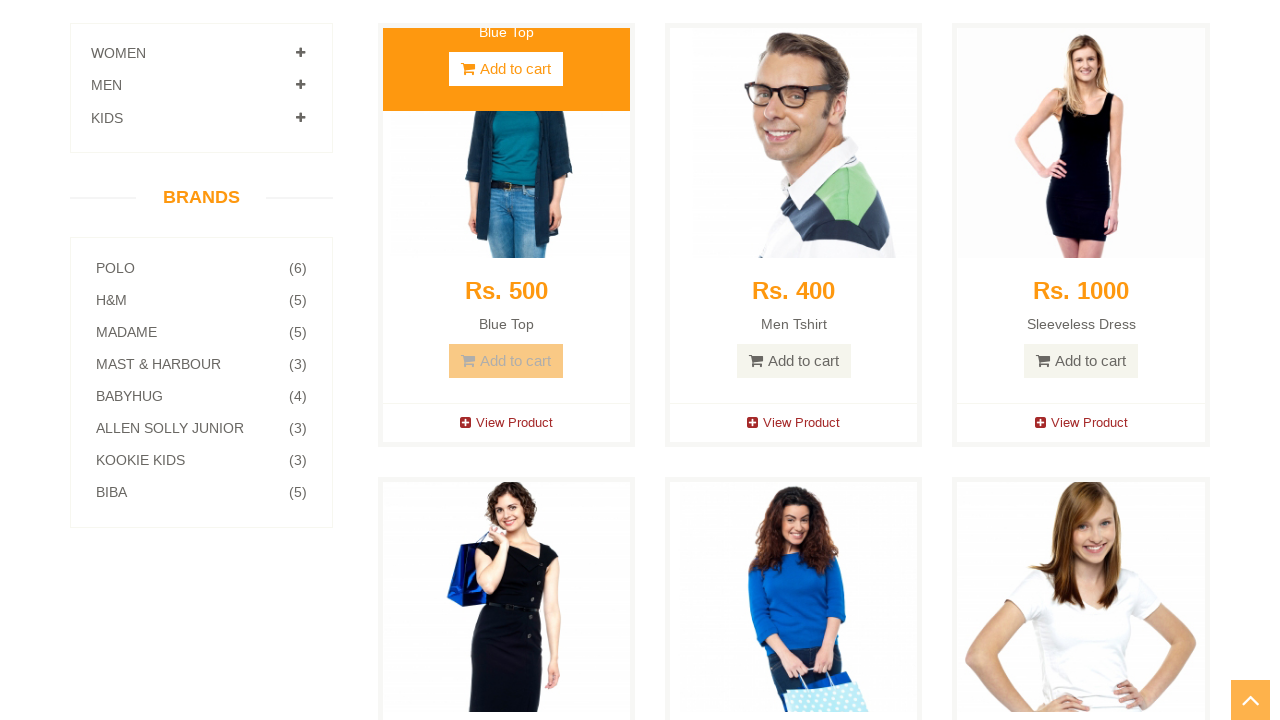

Waited for add-to-cart modal to appear
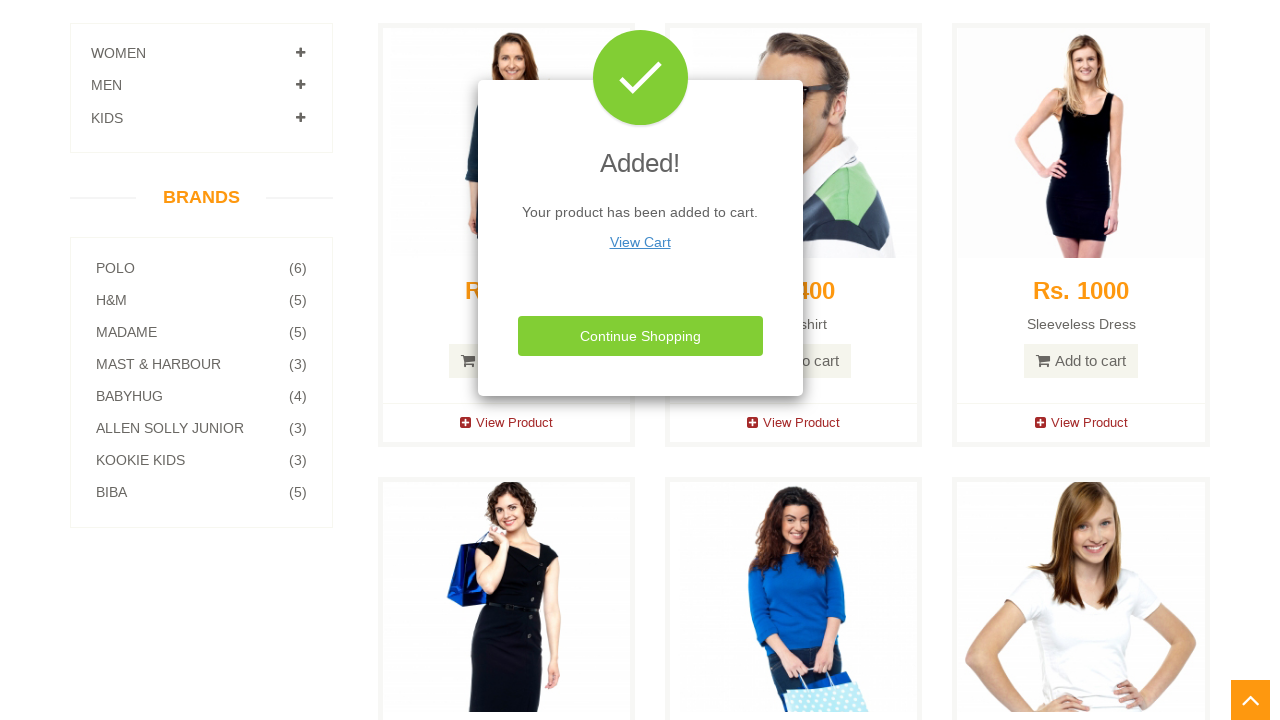

Clicked 'View Cart' button to navigate to cart page at (640, 242) on text='View Cart'
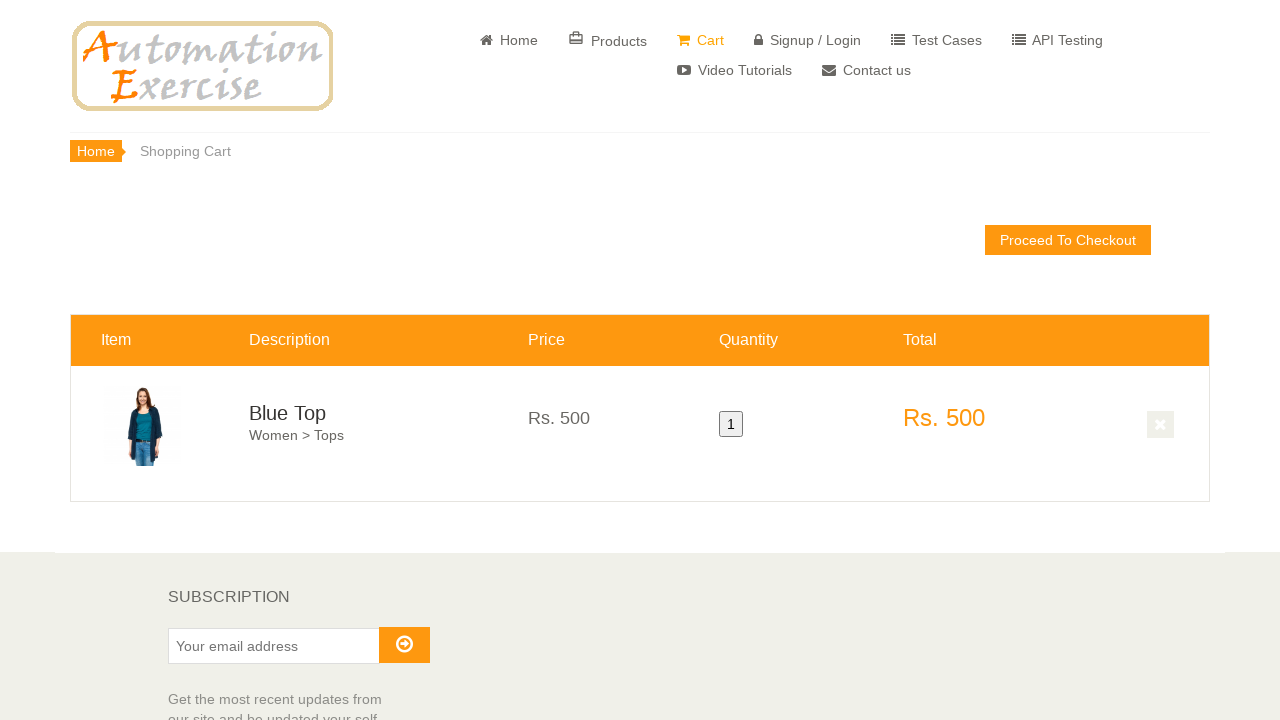

Verified cart page loaded with cart information displayed
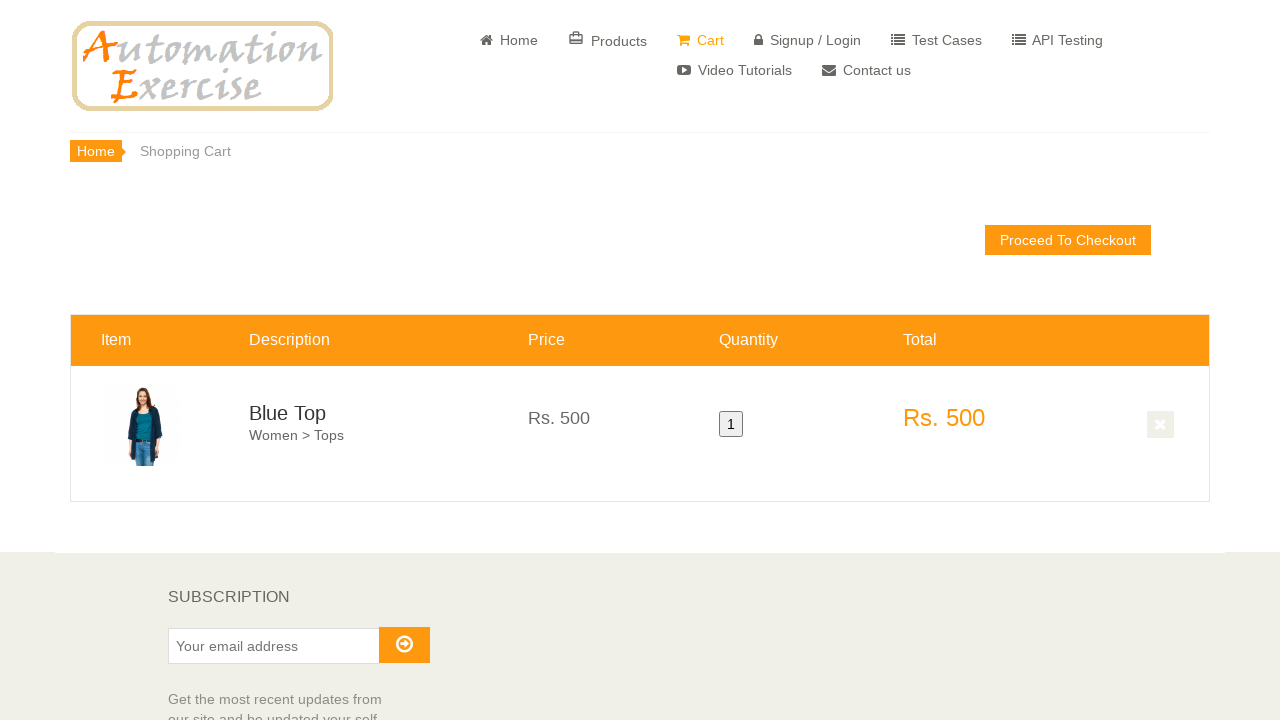

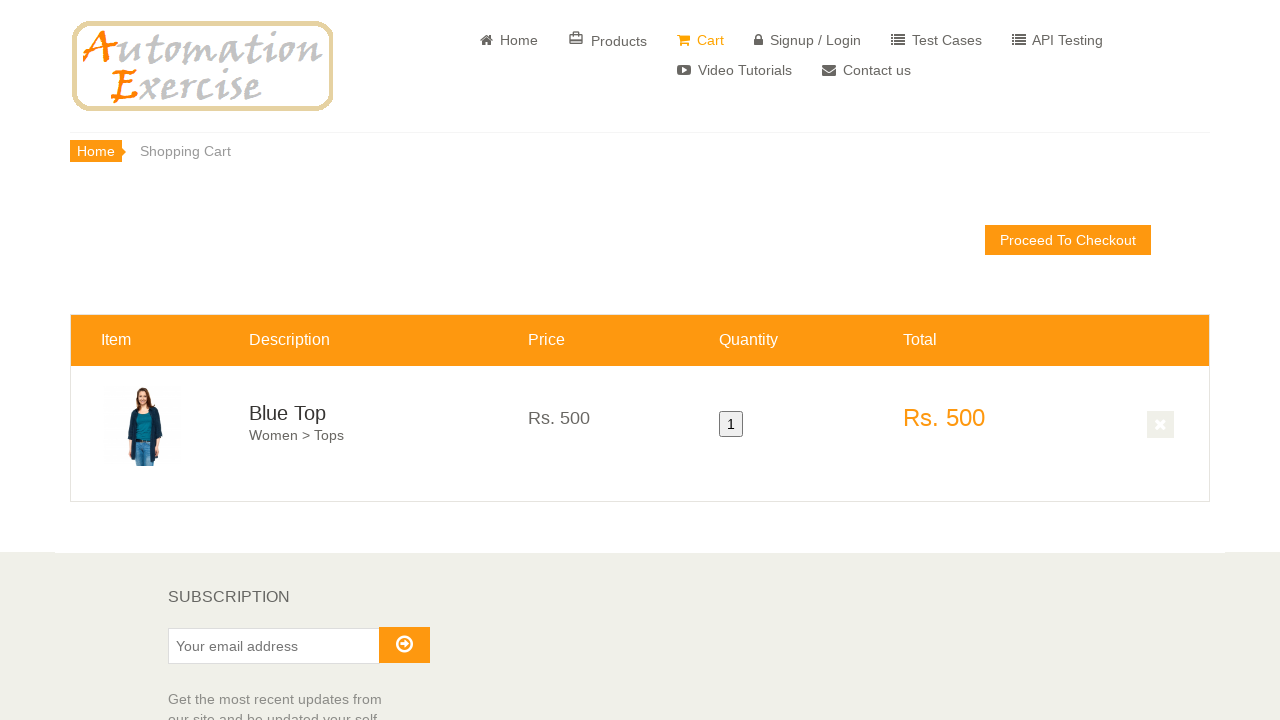